Tests that attempting to login with locked_out_user displays the error message "Epic sadface: Sorry, this user has been locked out."

Starting URL: https://www.saucedemo.com/

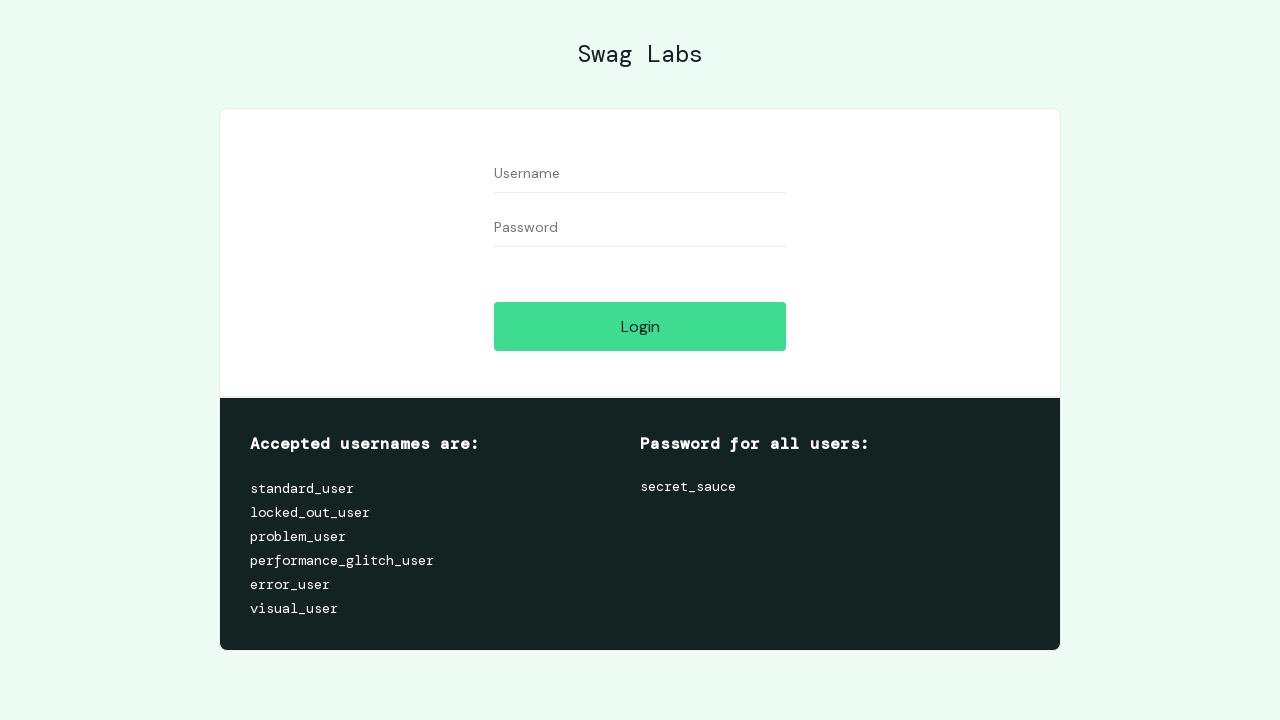

Navigated to Sauce Demo login page
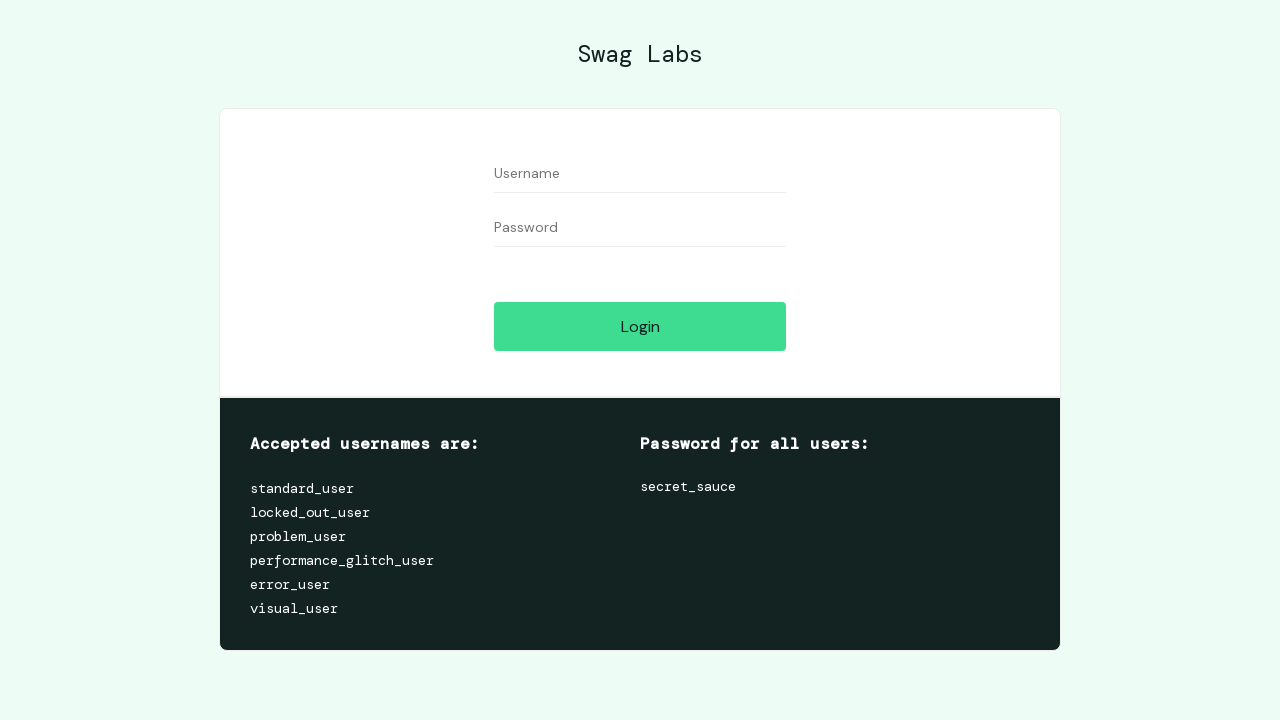

Filled username field with 'locked_out_user' on #user-name
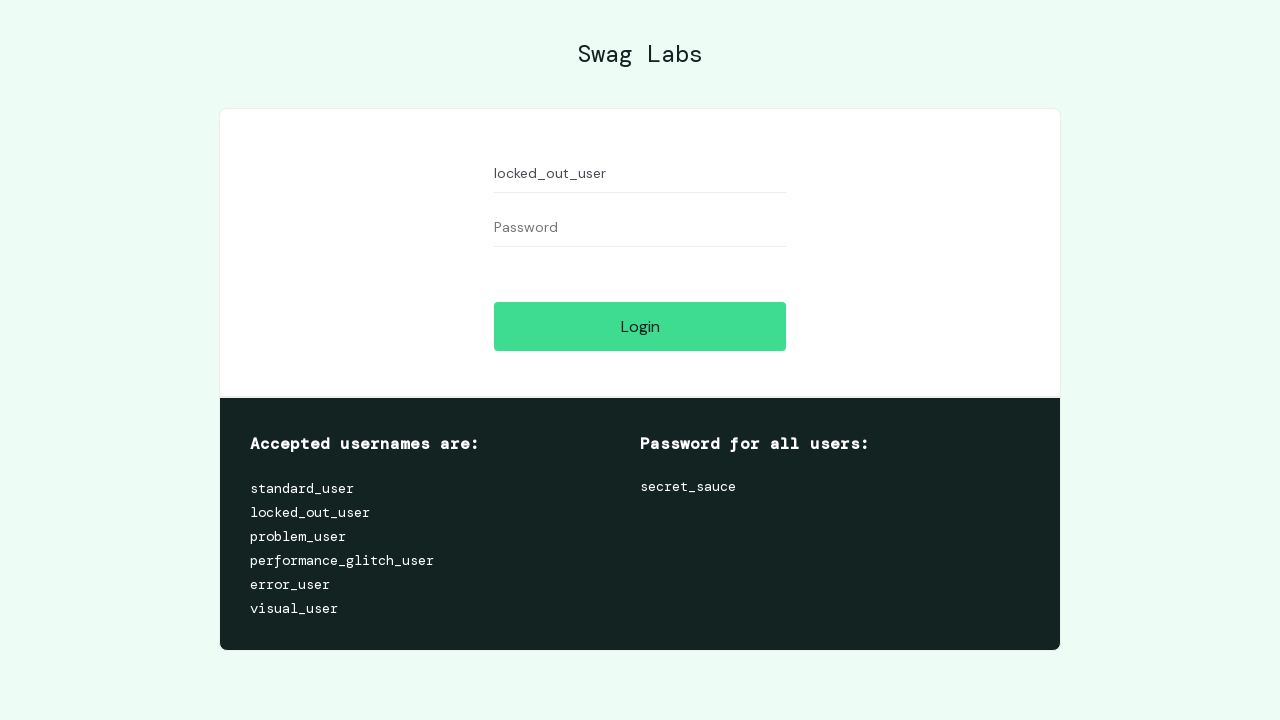

Filled password field with 'secret_sauce' on #password
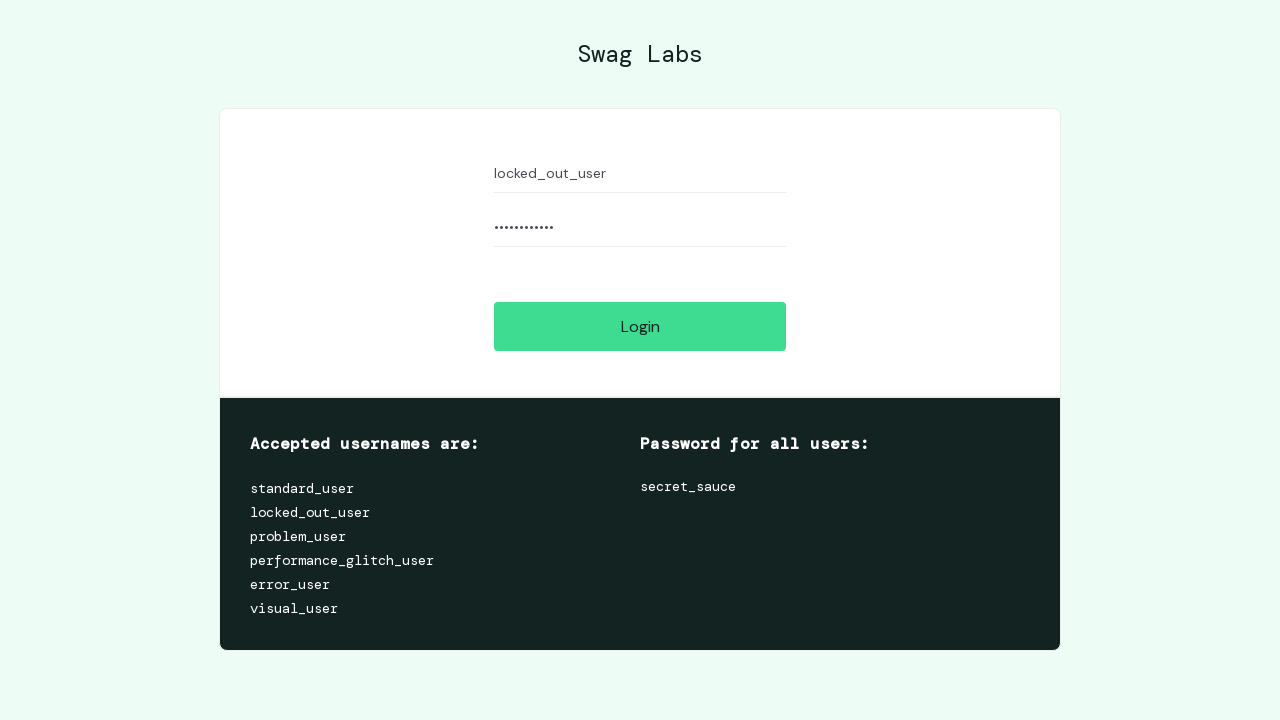

Clicked login button at (640, 326) on #login-button
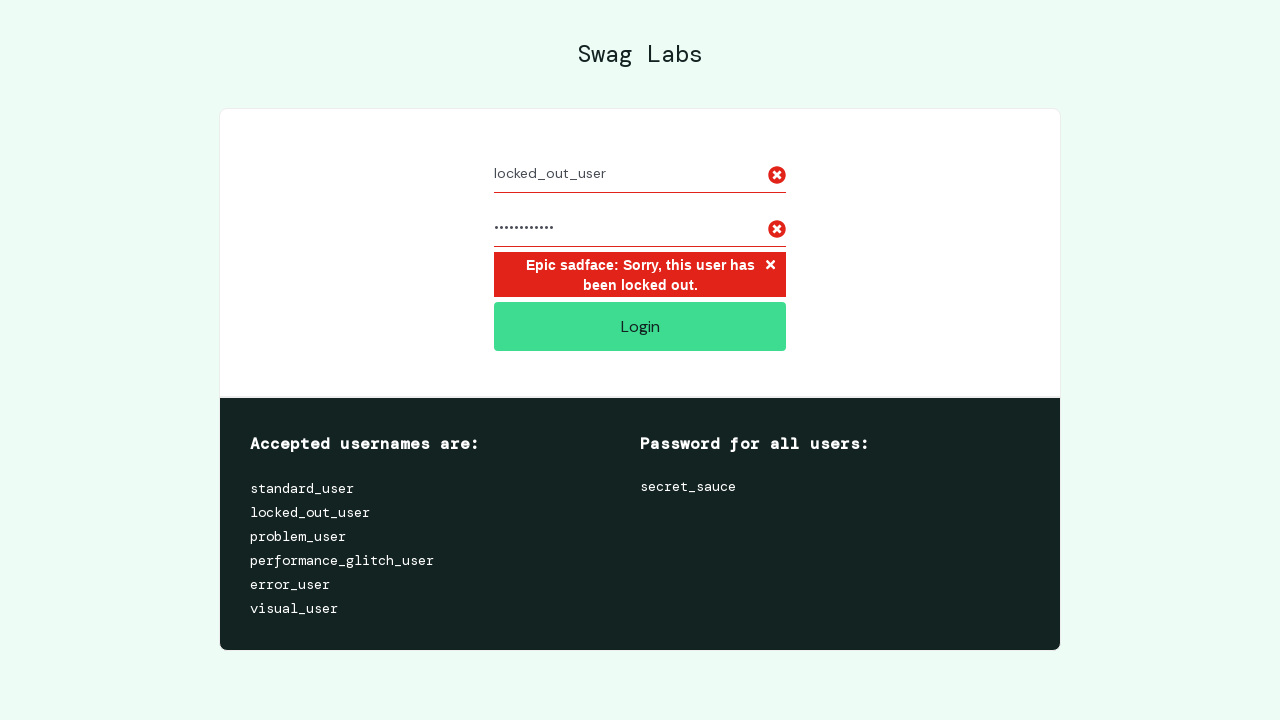

Verified locked out error message 'Epic sadface: Sorry, this user has been locked out.' is displayed
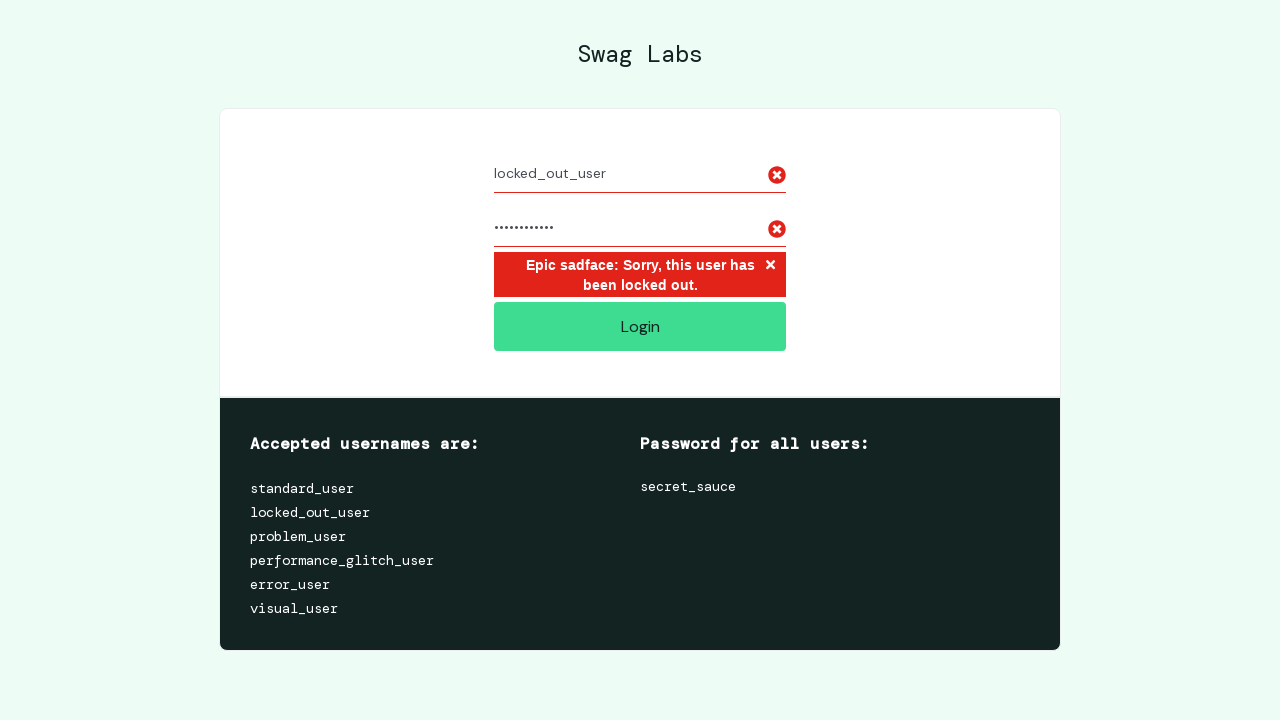

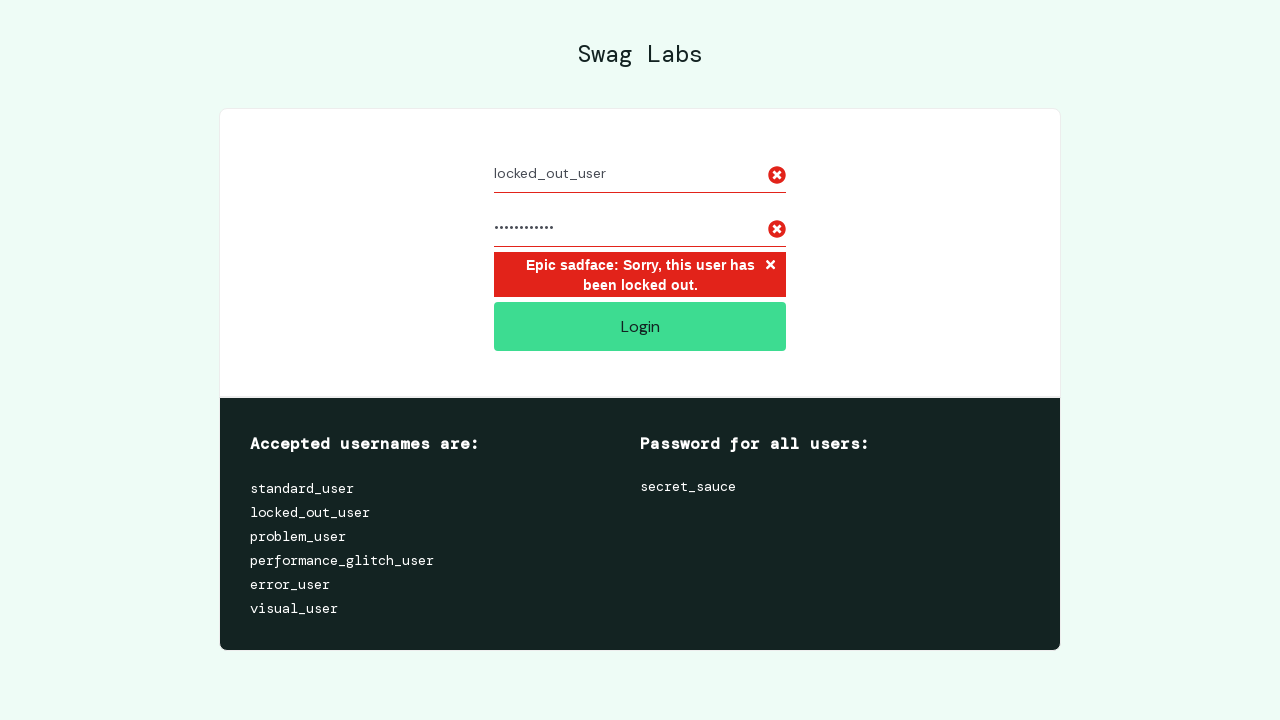